Tests a registration form by filling in first name, last name, and email fields in the first block, then submitting the form and verifying the success message appears.

Starting URL: http://suninjuly.github.io/registration1.html

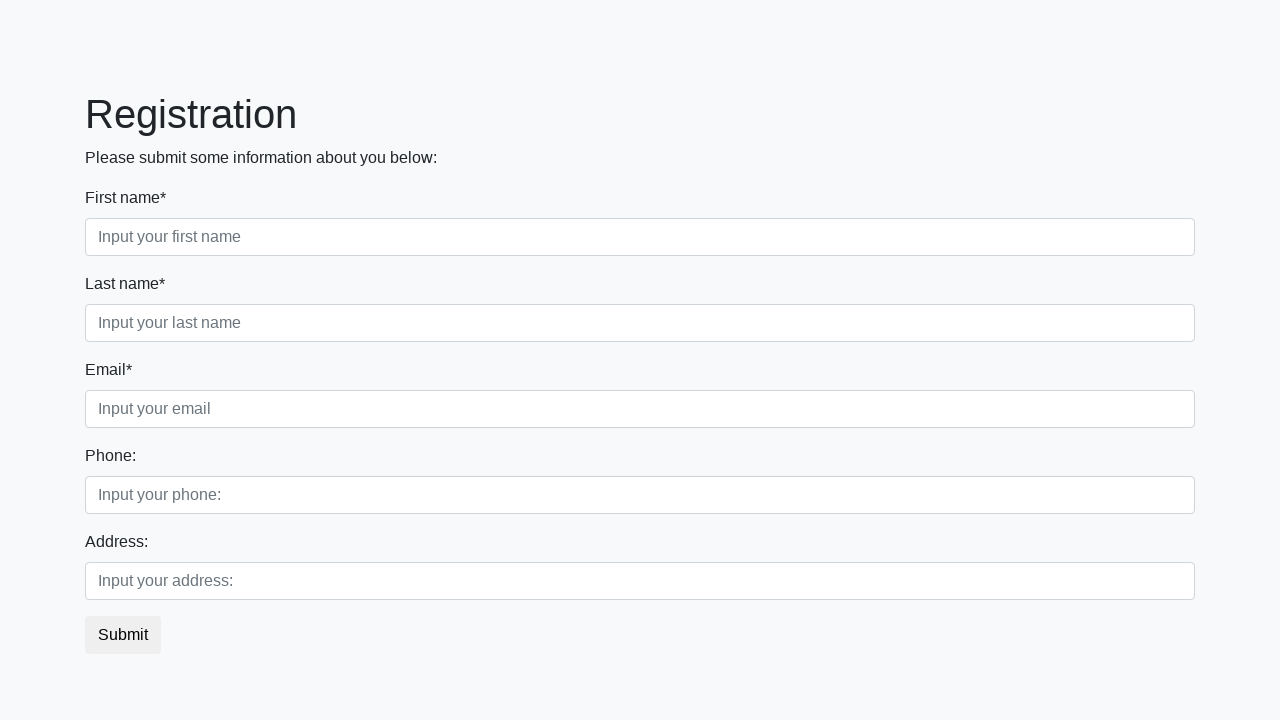

Filled first name field with 'John' on .first_block .first
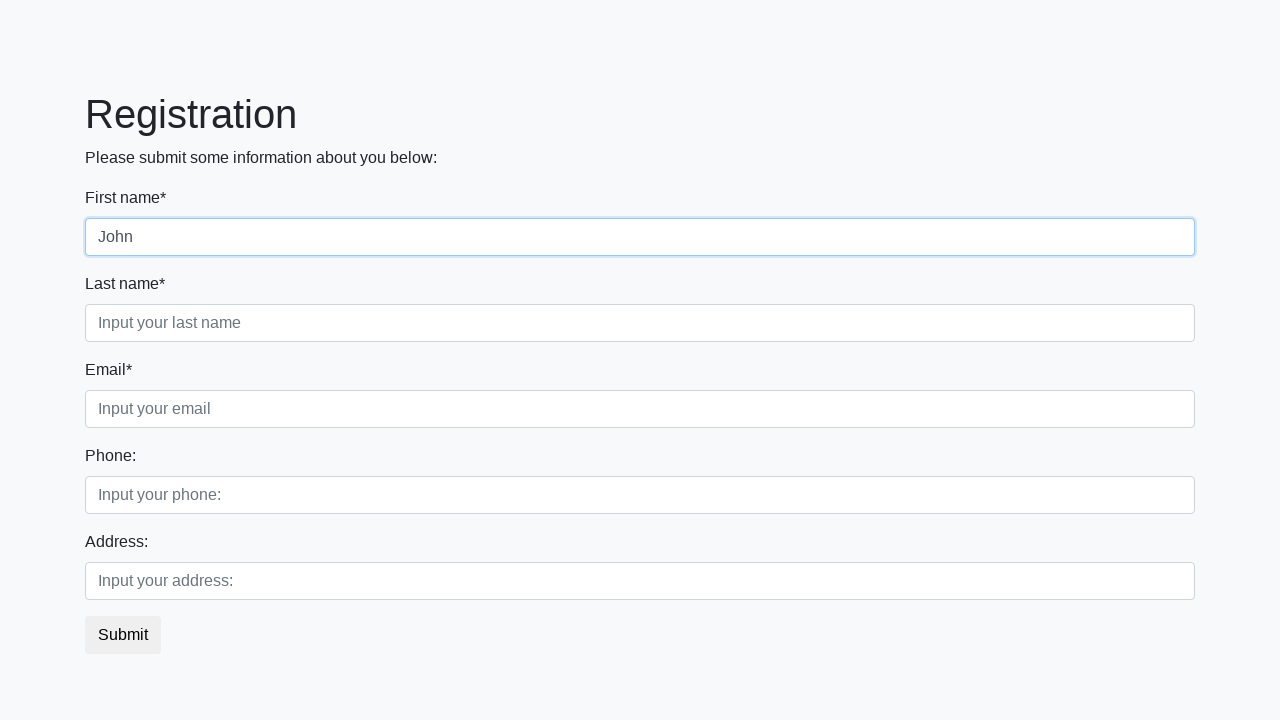

Filled last name field with 'Doe' on .first_block .second
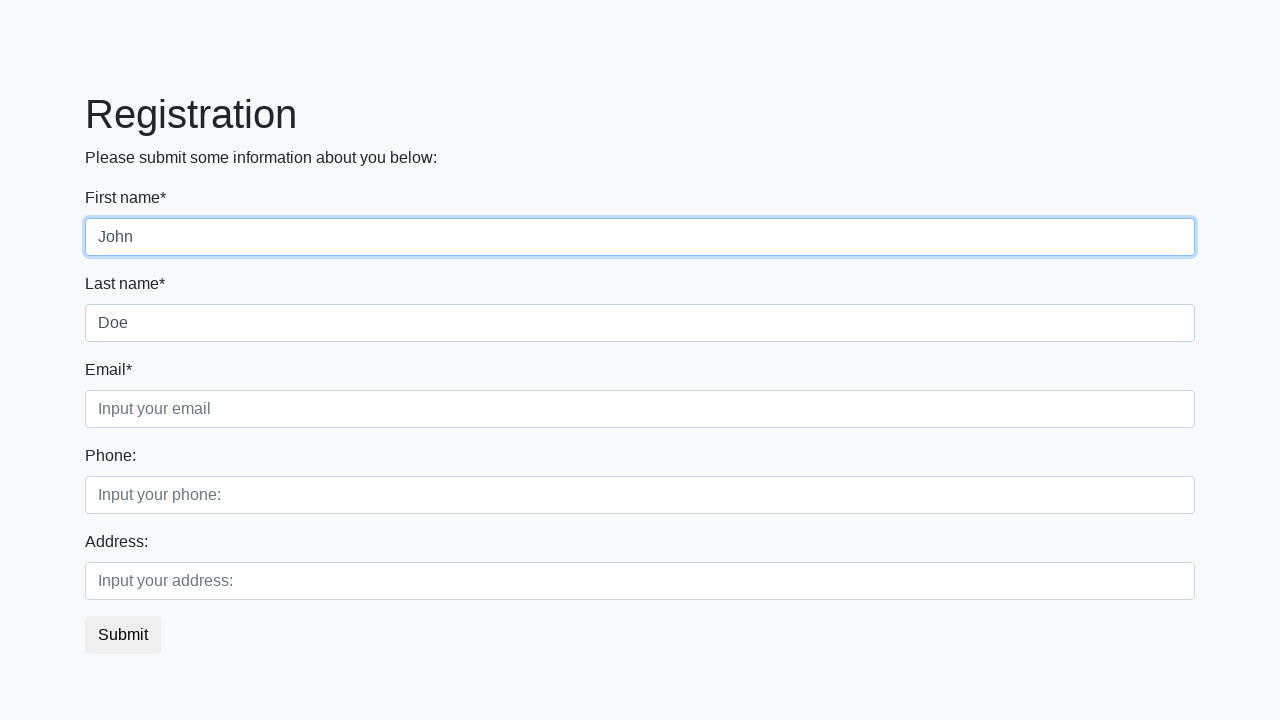

Filled email field with 'example@example.com' on .first_block .third
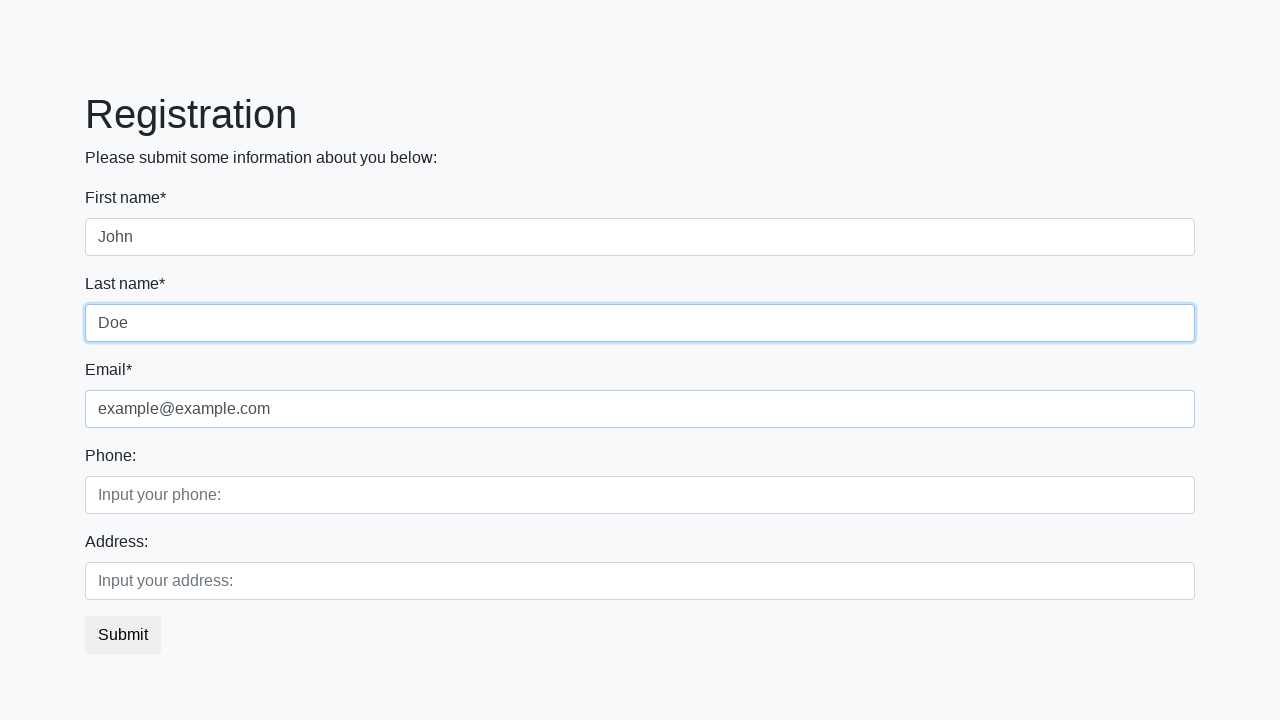

Clicked submit button at (123, 635) on button.btn
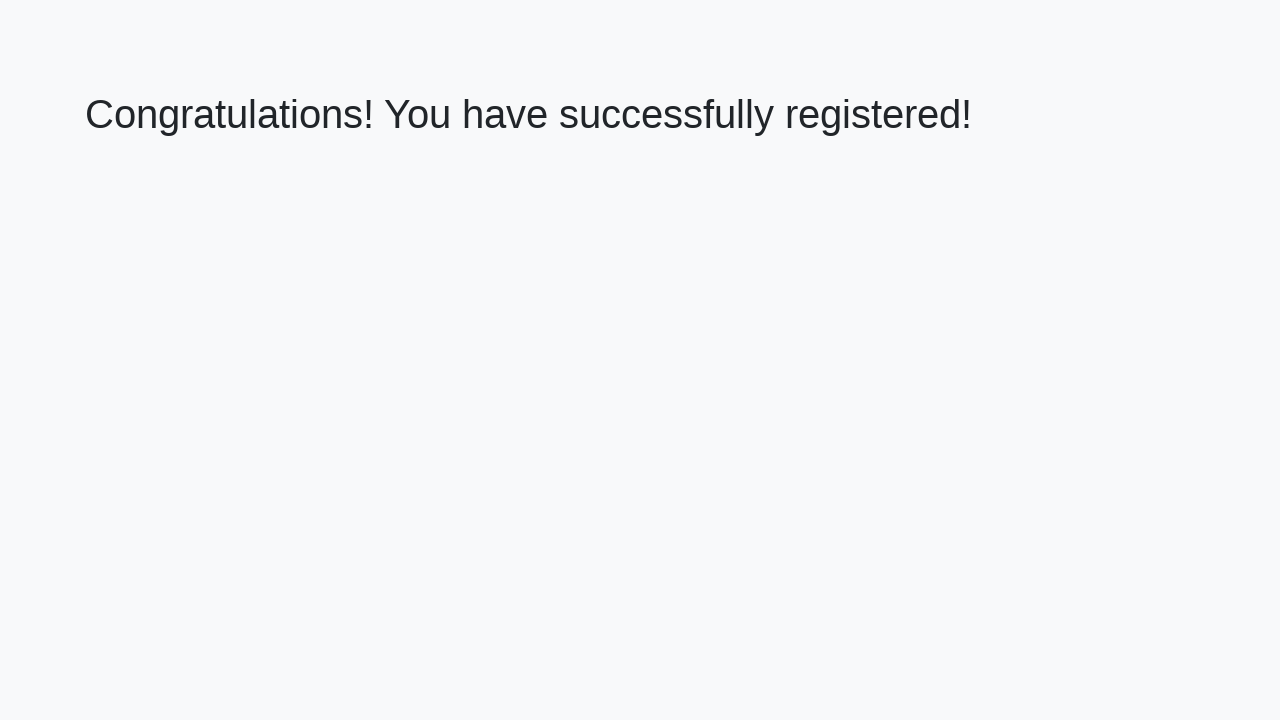

Success message h1 element appeared
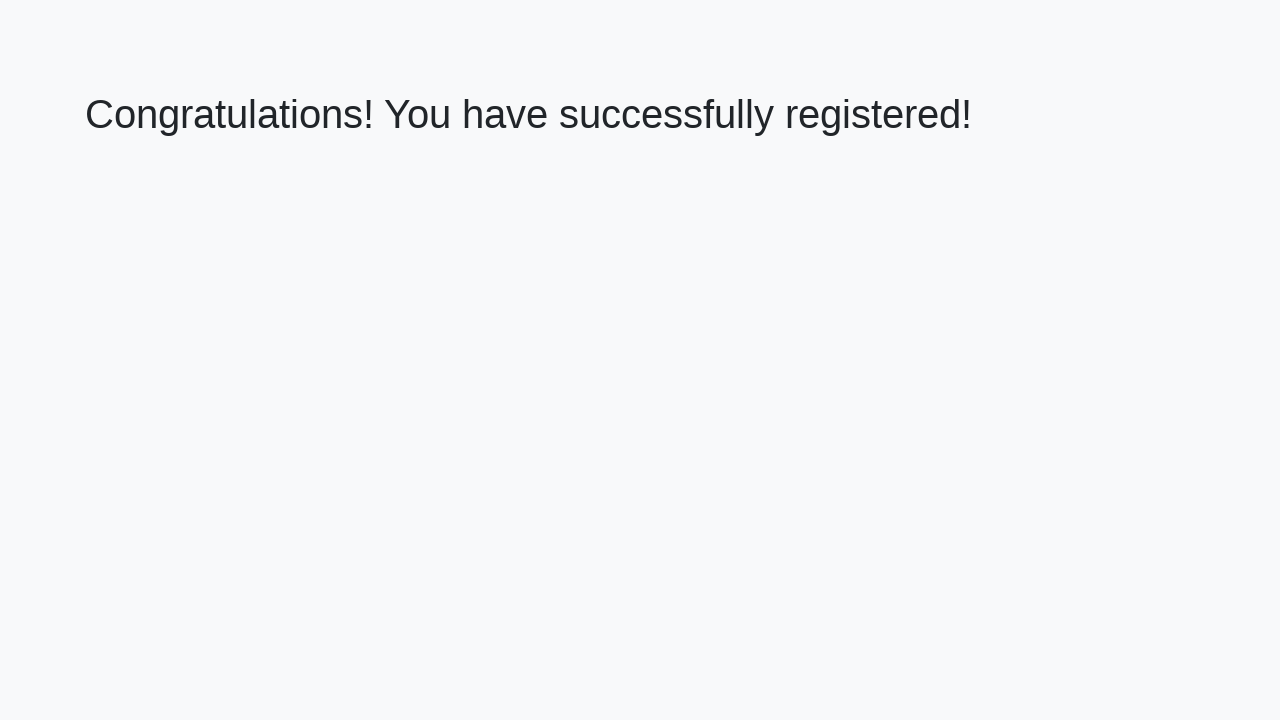

Retrieved success message text content
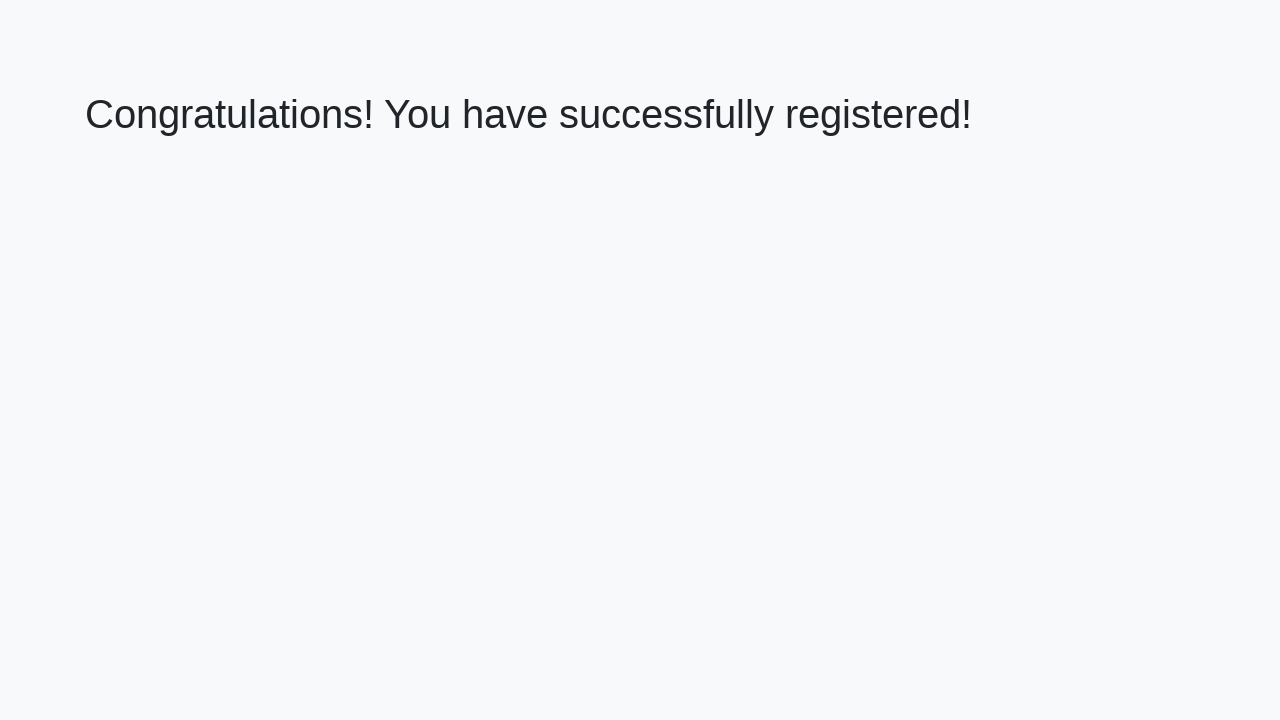

Verified success message: 'Congratulations! You have successfully registered!'
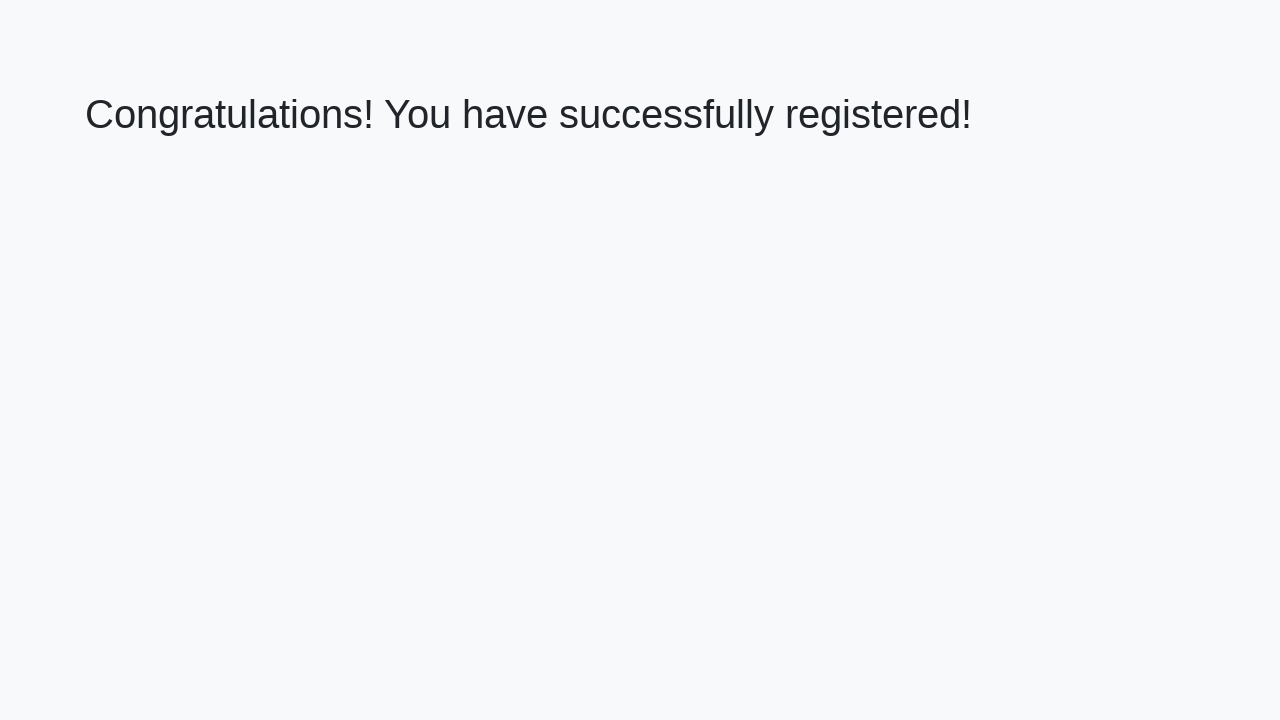

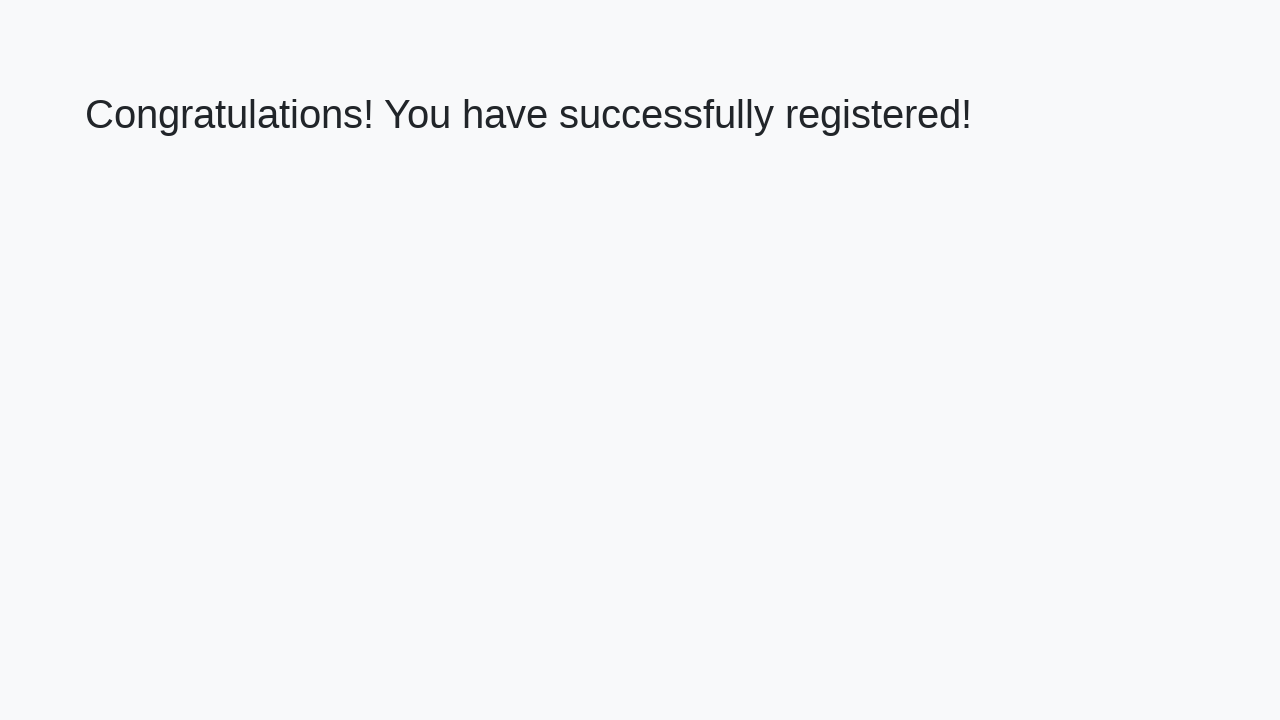